Tests triangle calculator with equilateral triangle (all sides equal to 1) and verifies the calculated result.

Starting URL: https://www.calculator.net/triangle-calculator.html

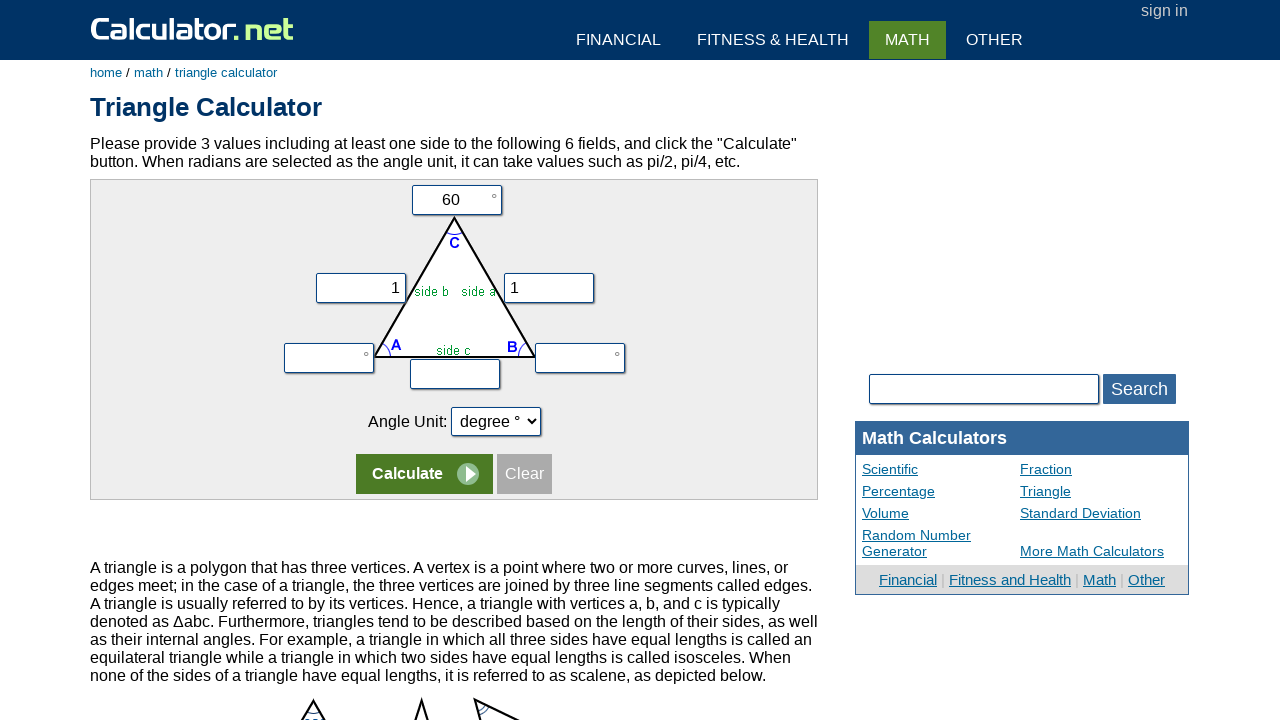

Clicked on side c input field at (456, 200) on input[name='vc']
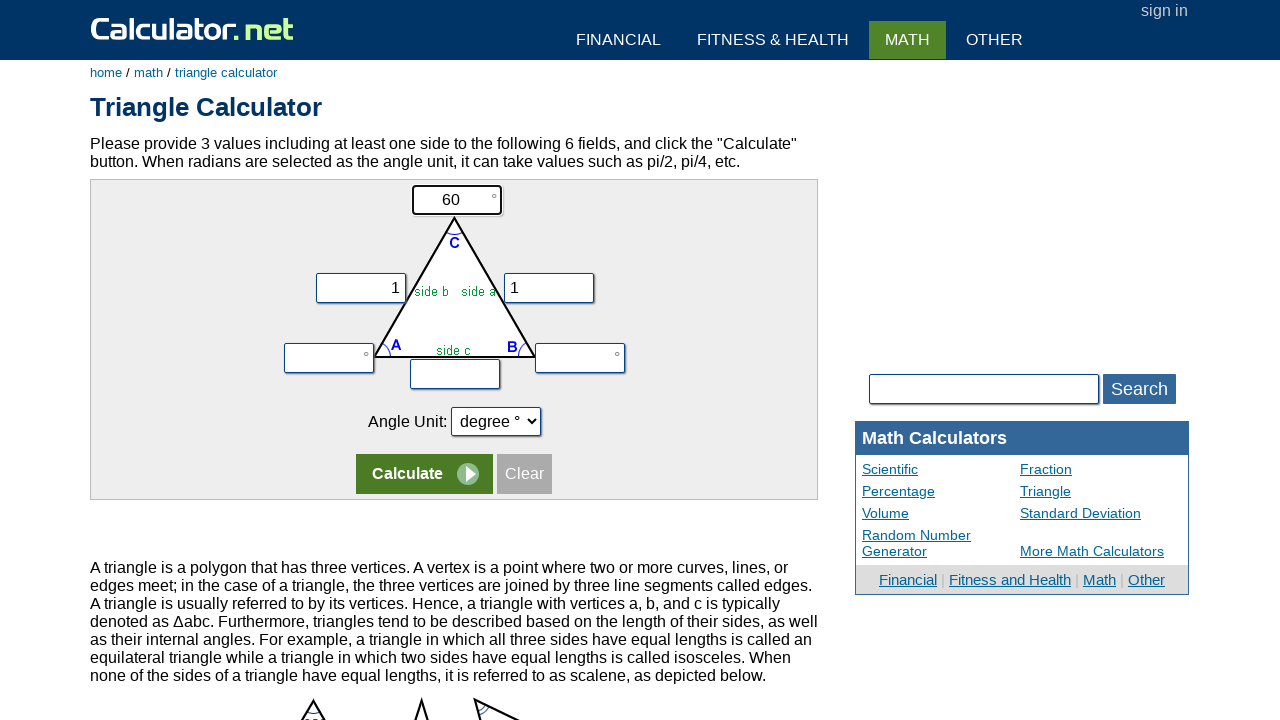

Filled side c field with value 0 on input[name='vc']
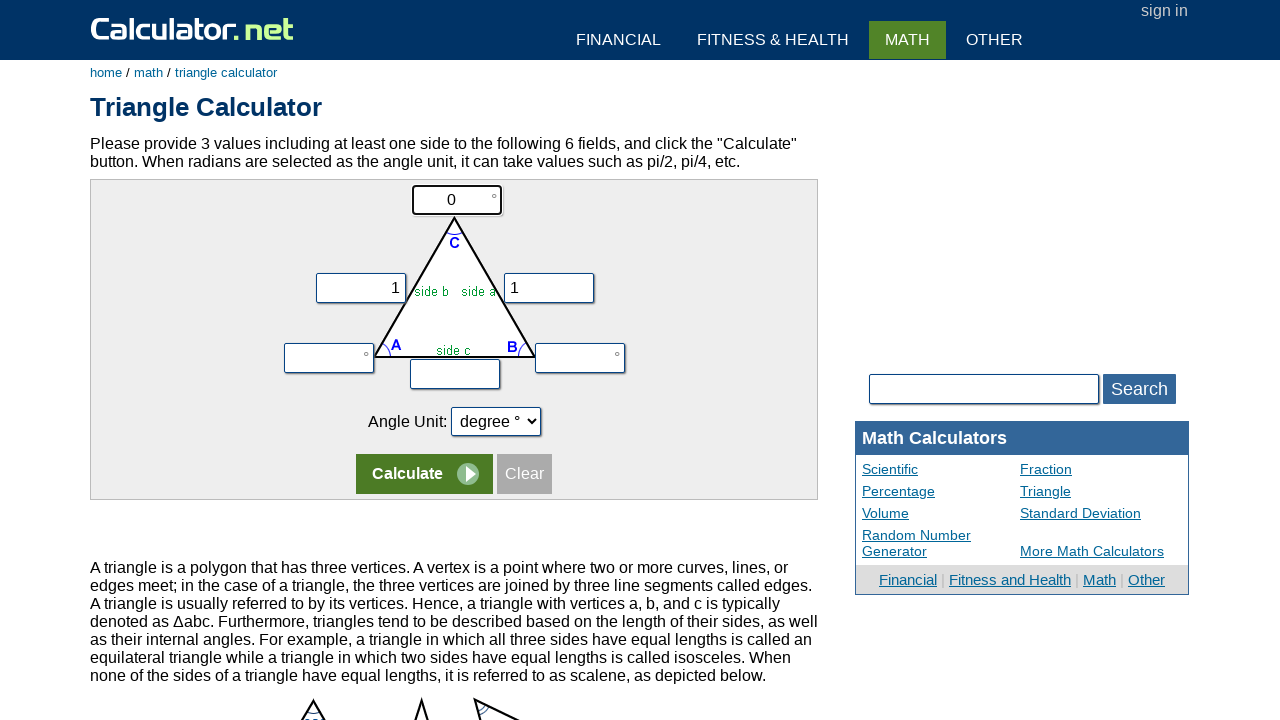

Clicked on side x input field at (360, 288) on input[name='vx']
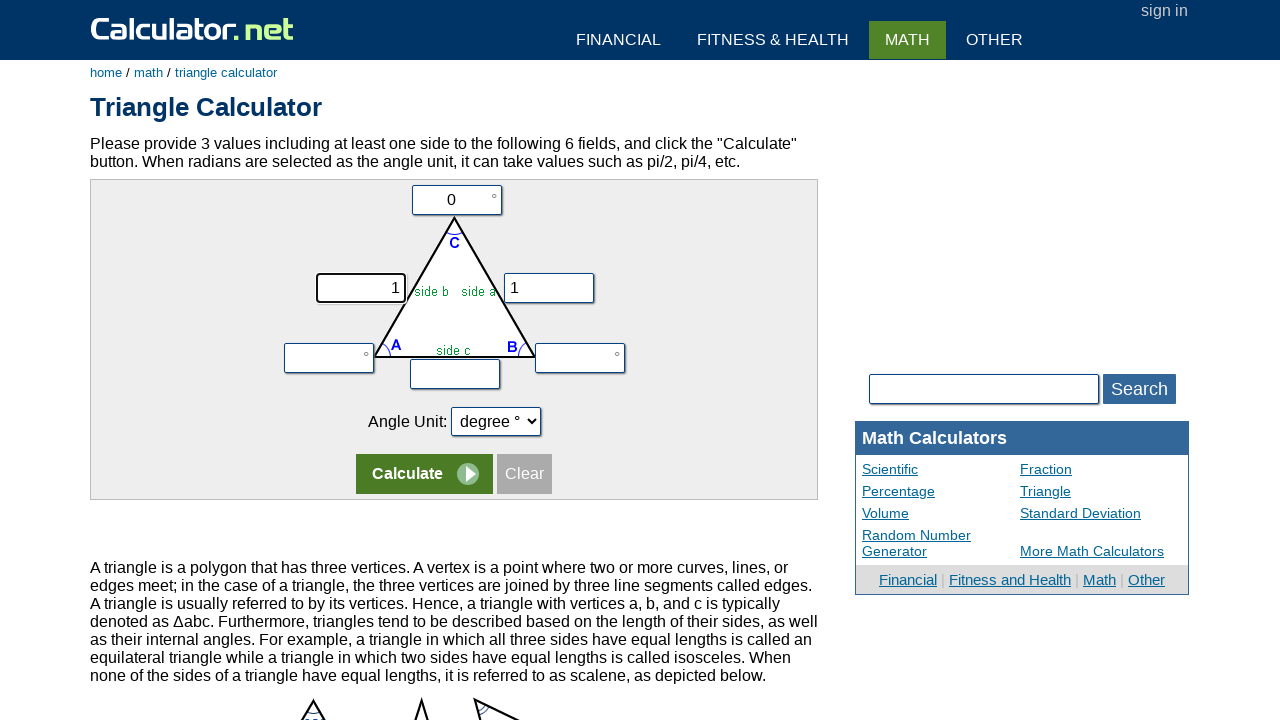

Clicked on side y input field at (549, 288) on input[name='vy']
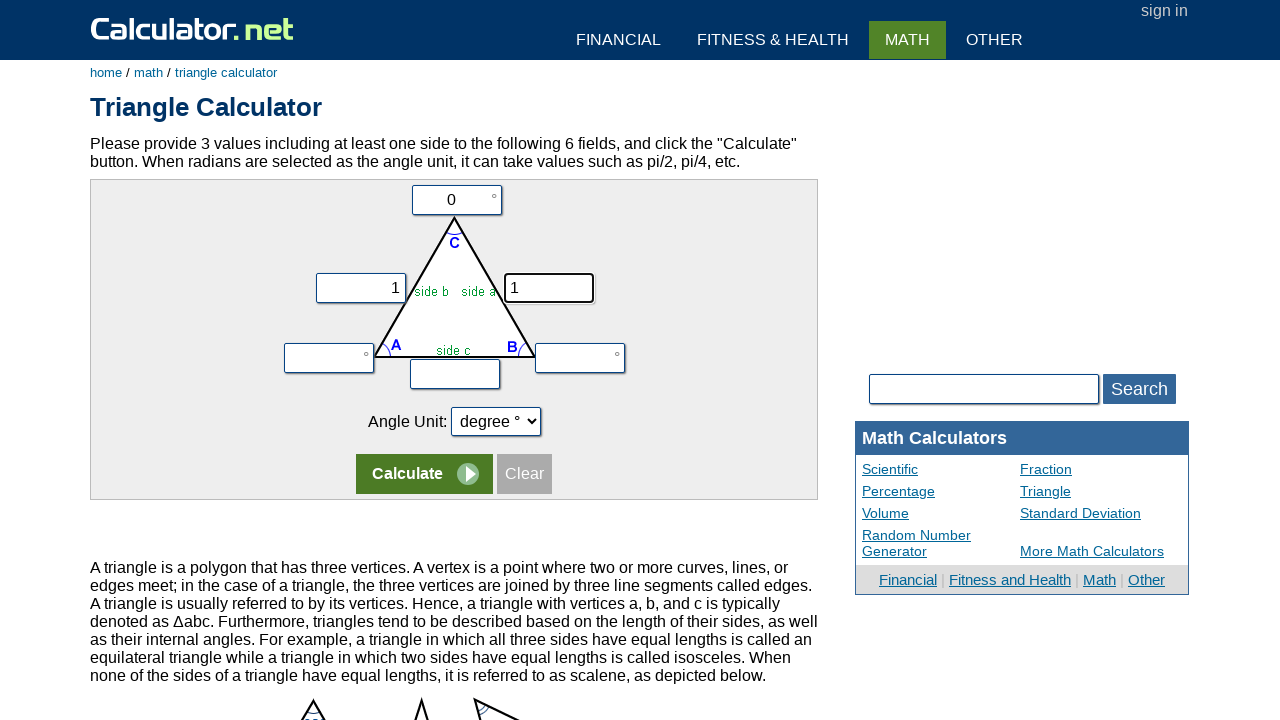

Clicked on side z input field at (455, 374) on input[name='vz']
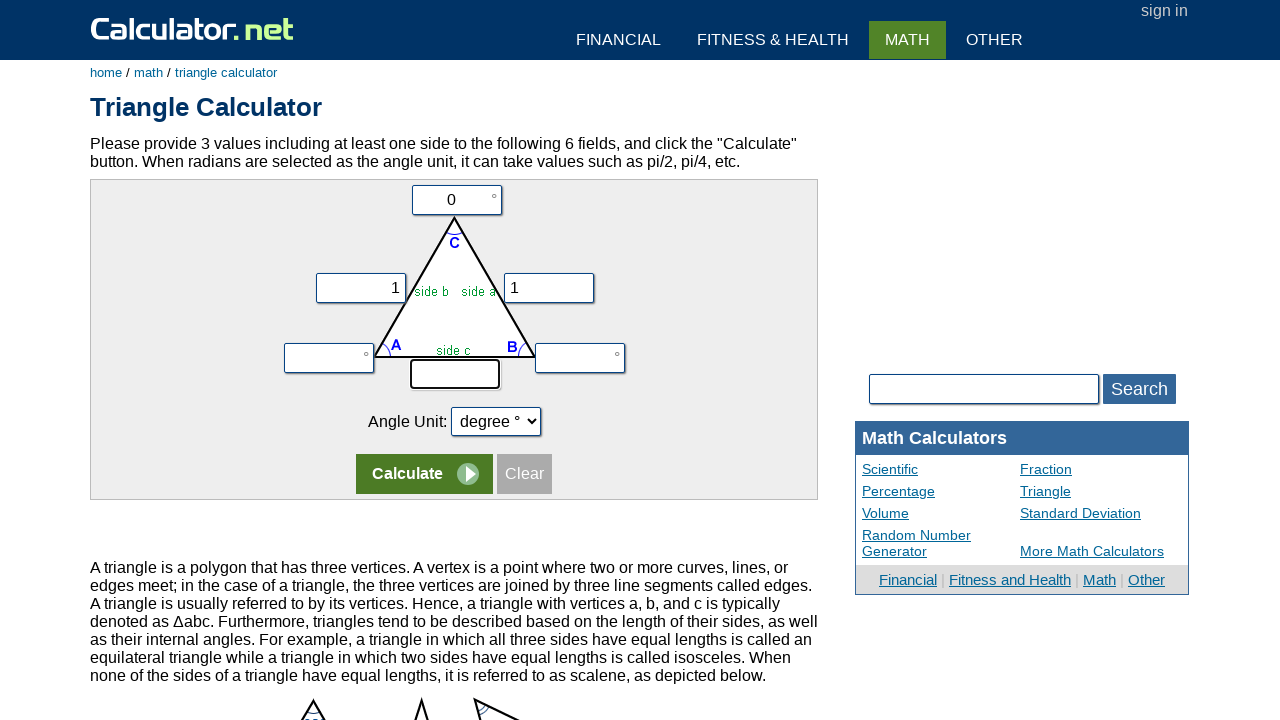

Filled side z field with value 1 for equilateral triangle on input[name='vz']
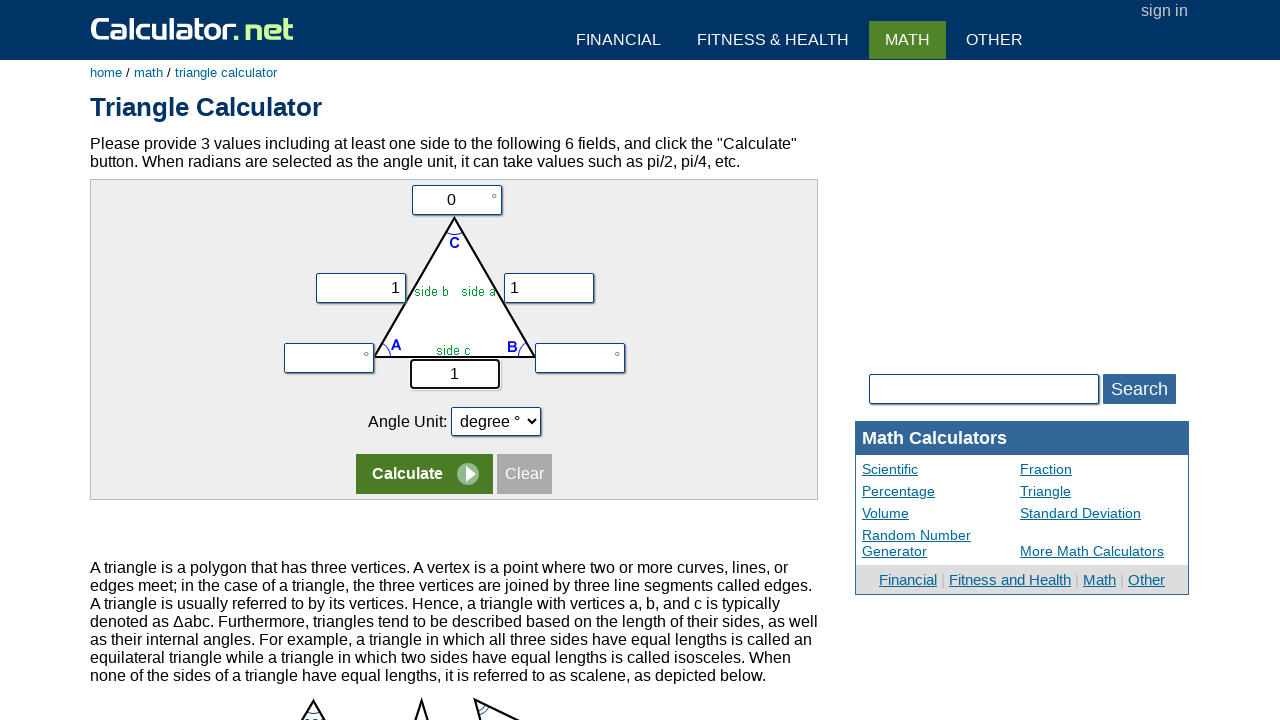

Clicked calculate button to compute triangle results at (424, 474) on input[name='x']
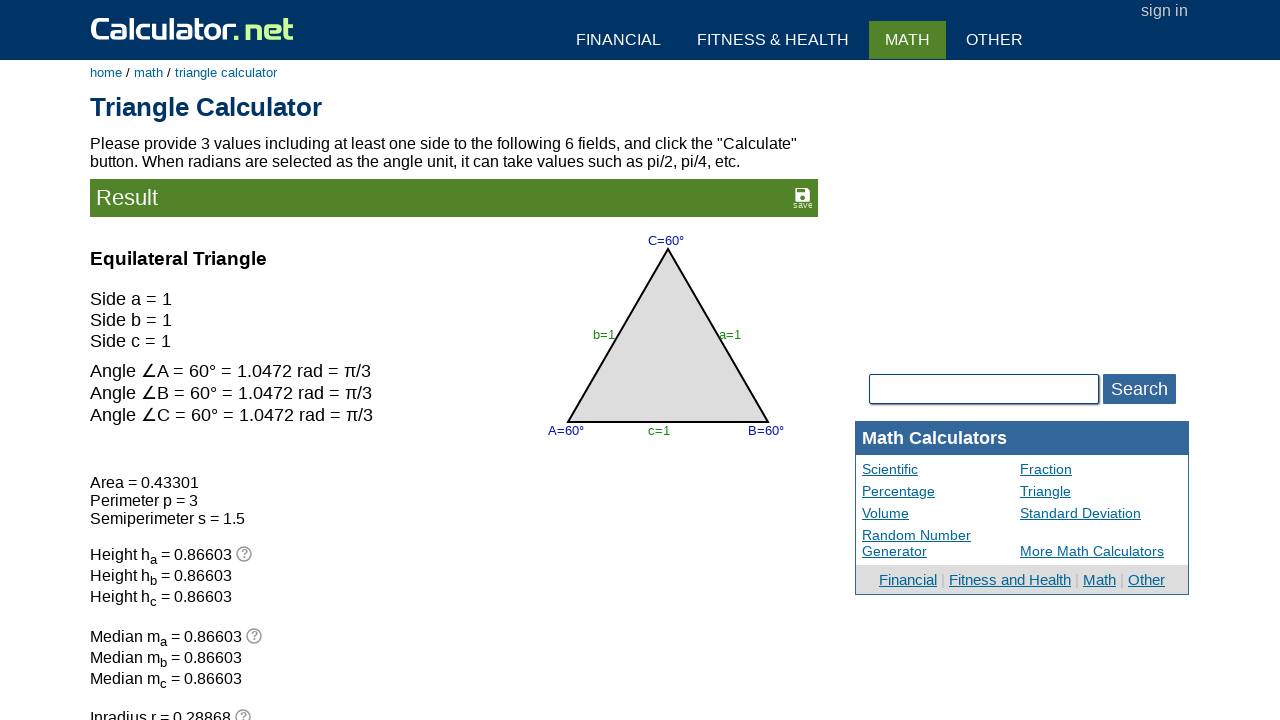

Triangle calculation results loaded and displayed
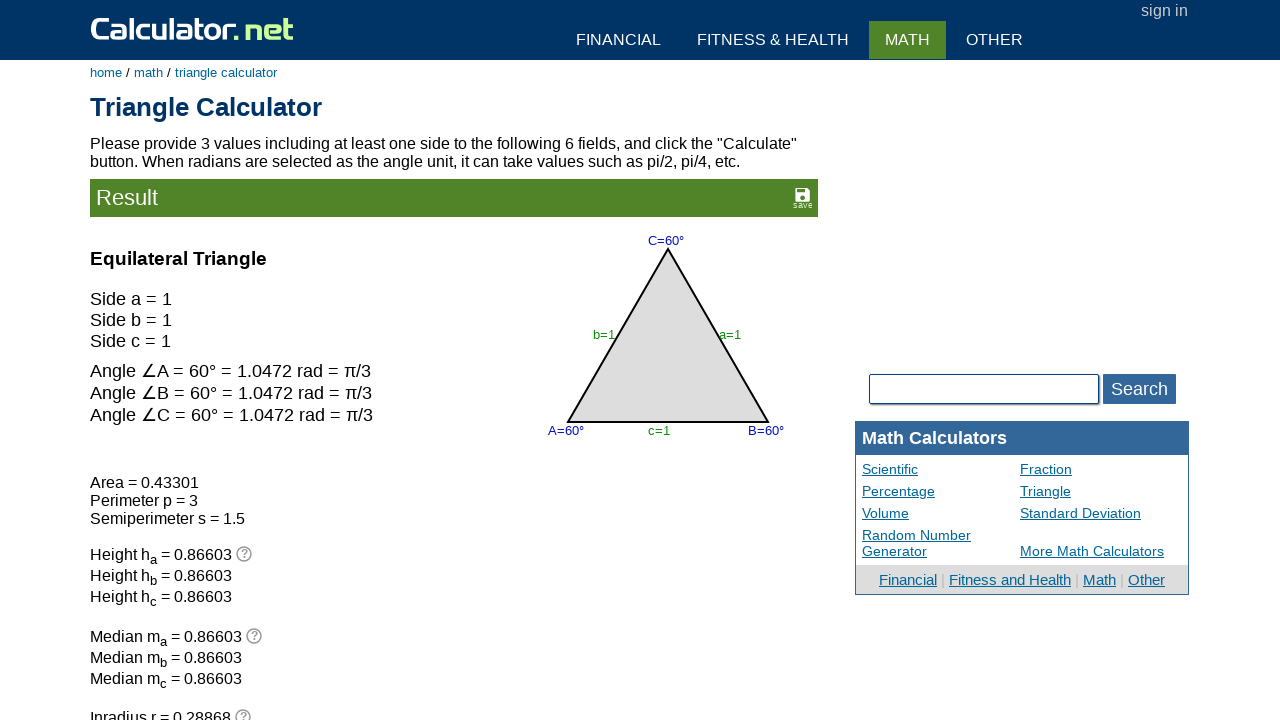

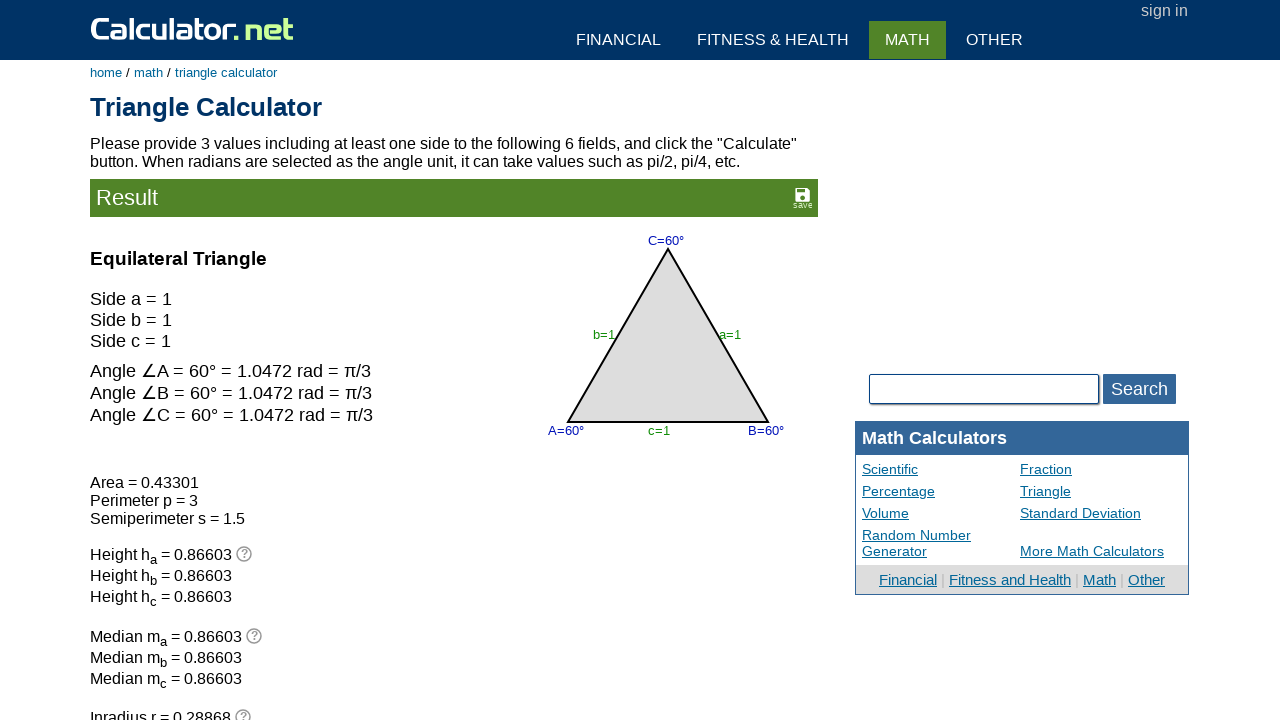